Tests that the search box element is enabled and accessible

Starting URL: https://www.youtube.com

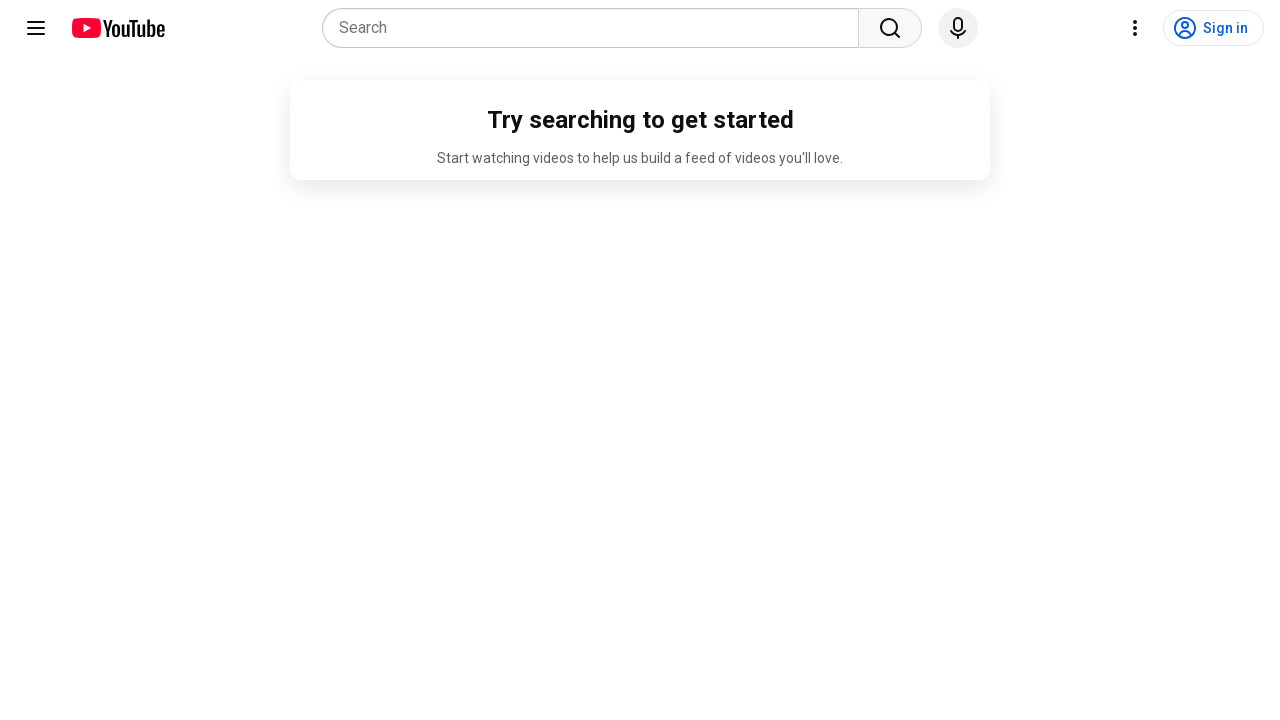

Navigated to YouTube homepage
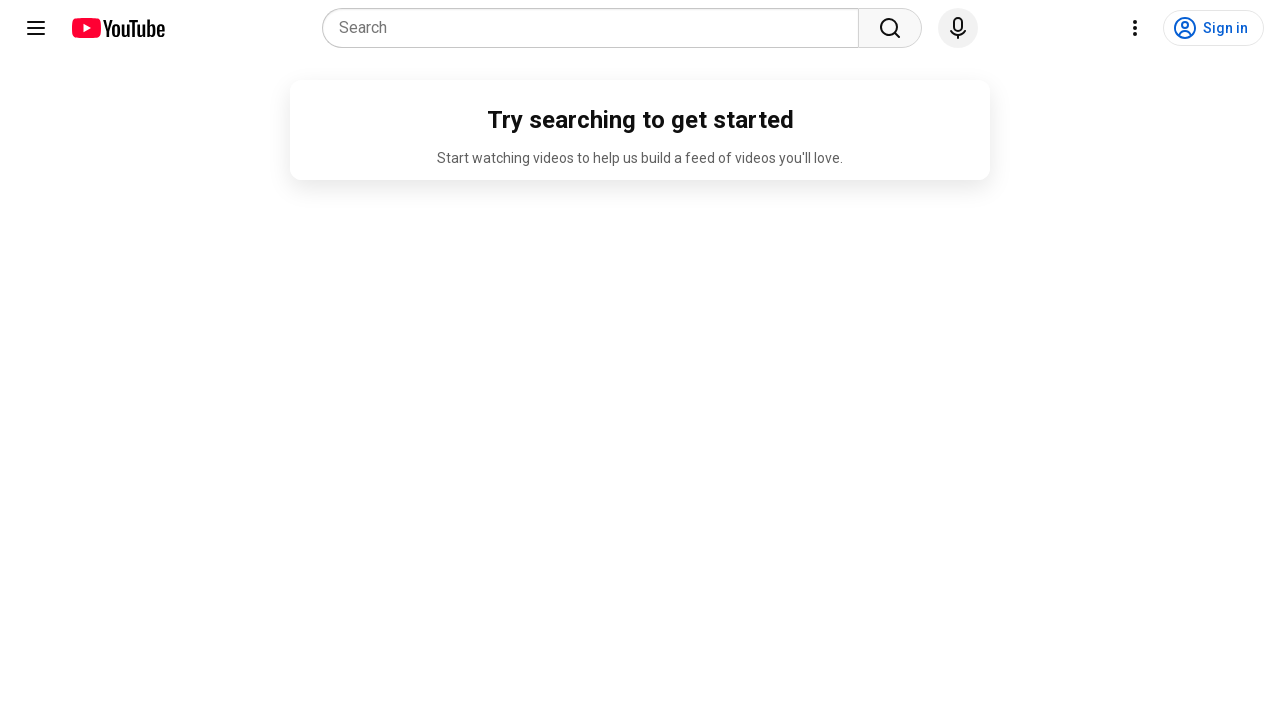

Located search box element
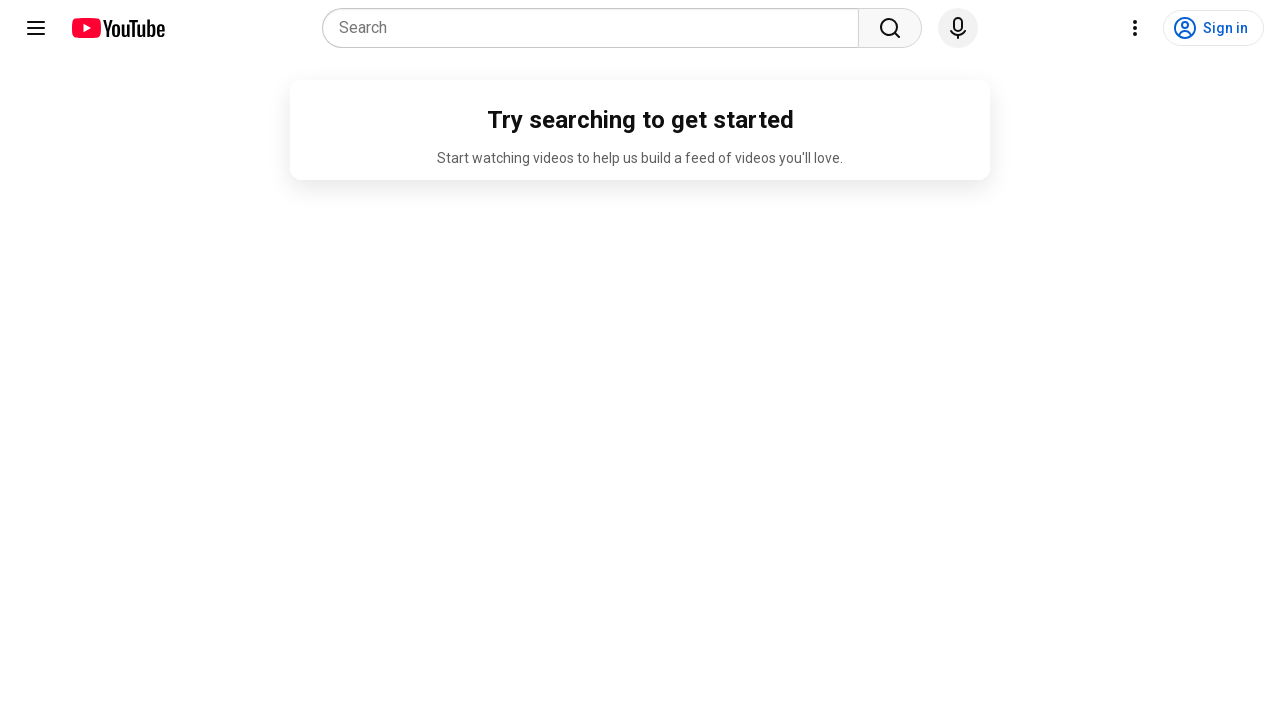

Verified search box is enabled
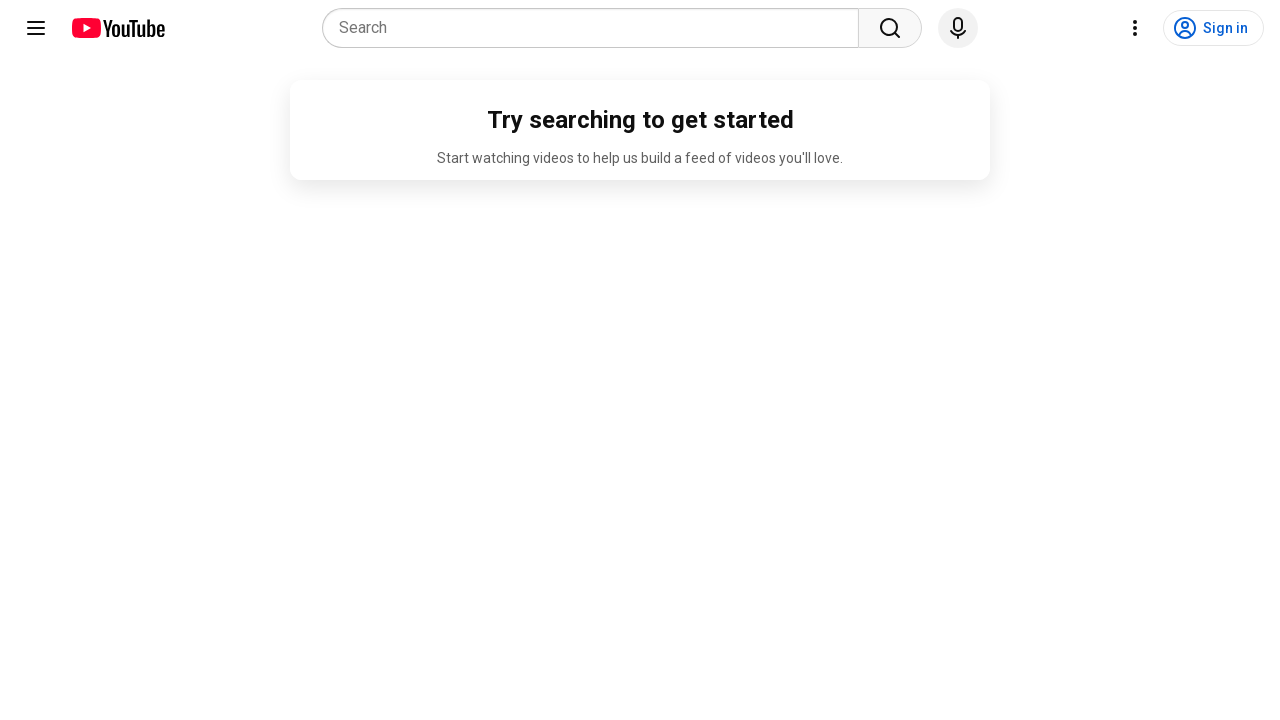

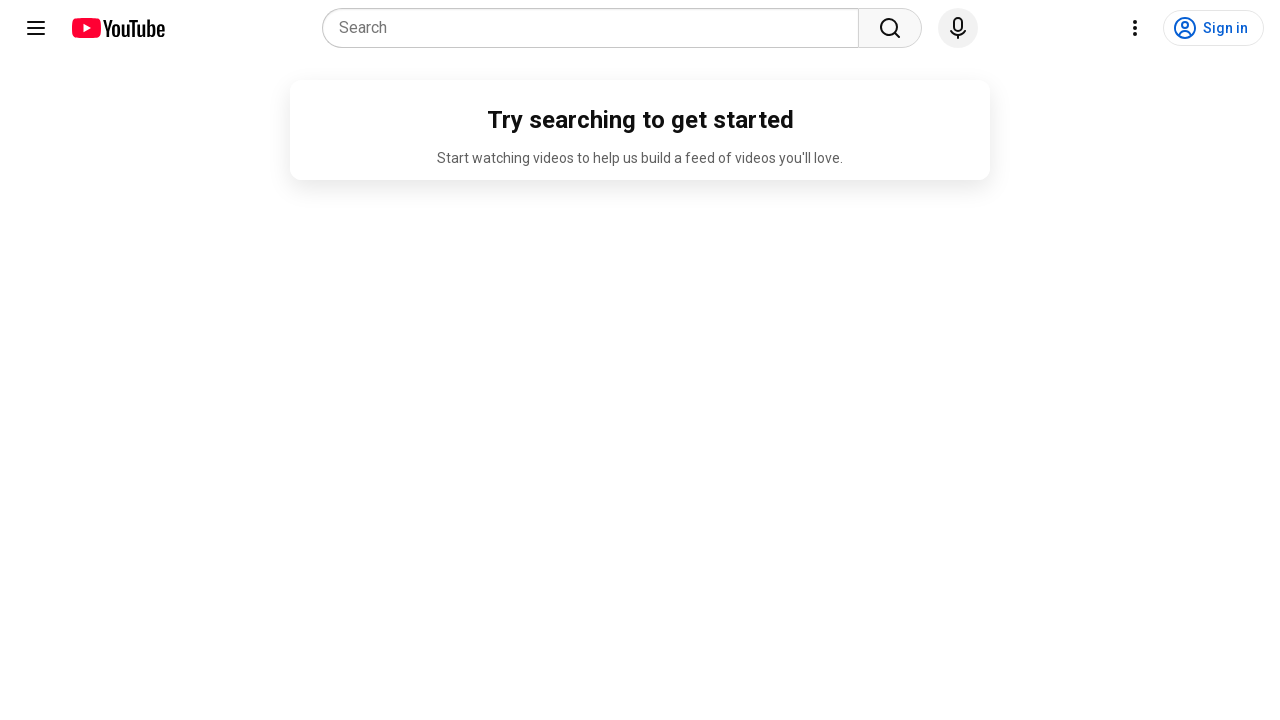